Tests interaction with Frame 2 on a multi-frame demo page by filling a text input field within the green frame.

Starting URL: https://ui.vision/demo/webtest/frames/

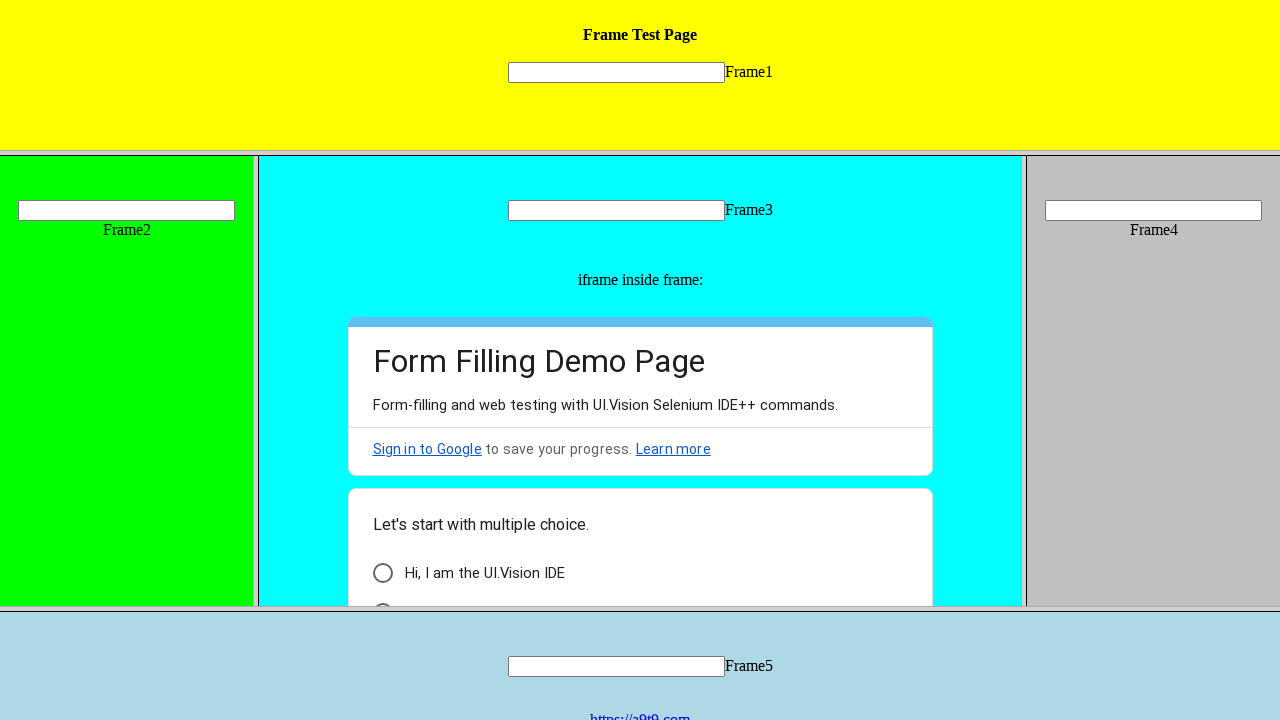

Located Frame 2 by URL
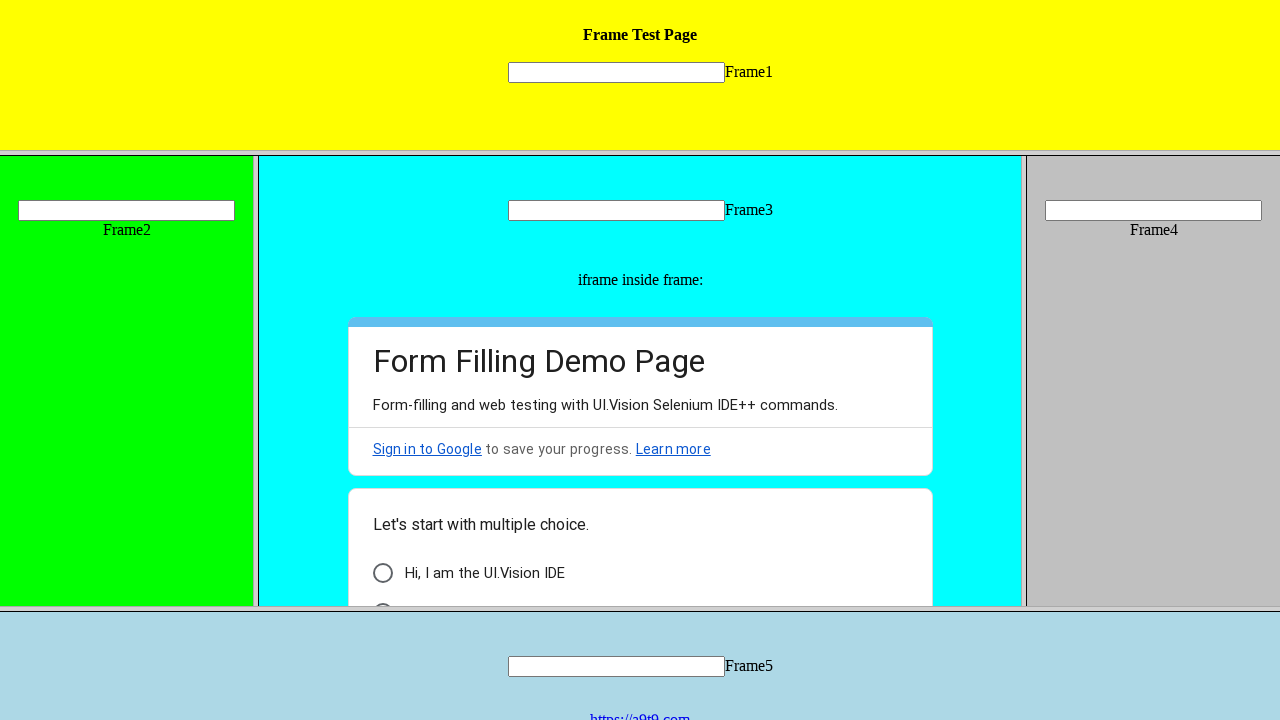

Filled text input in Frame 2 (green frame) with 'You are in Frame 2 - Green' on [name='mytext2']
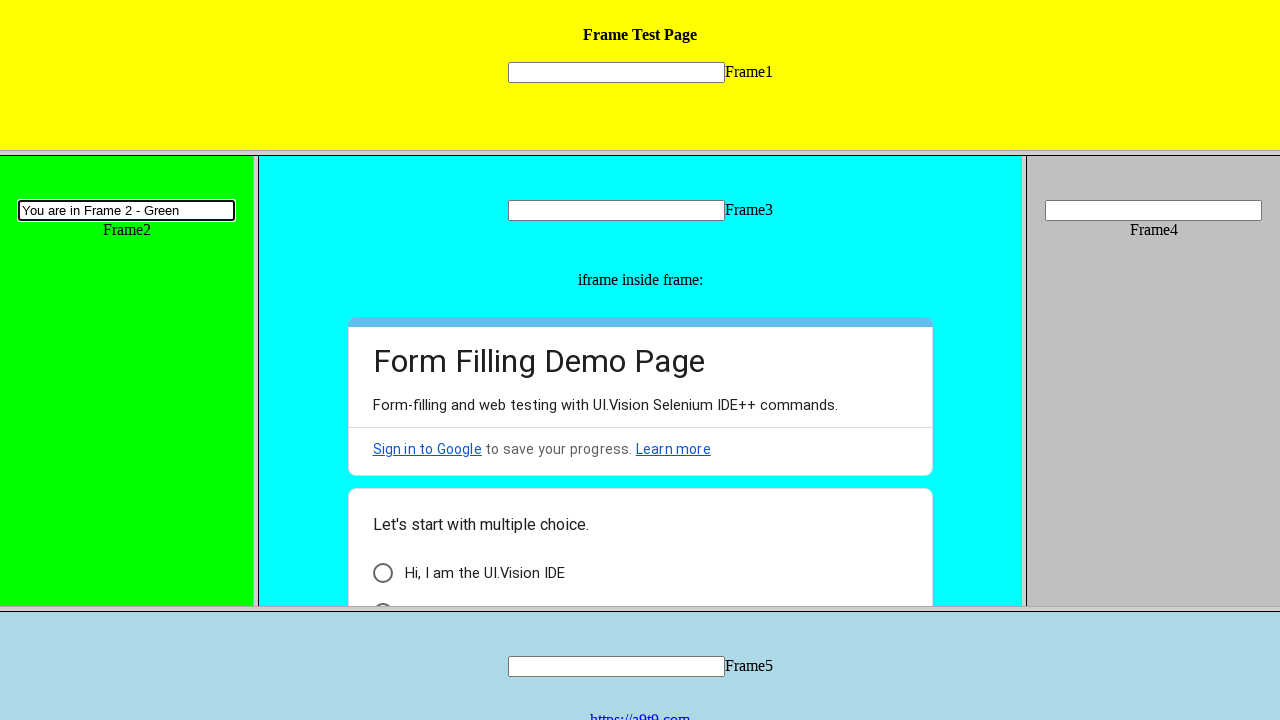

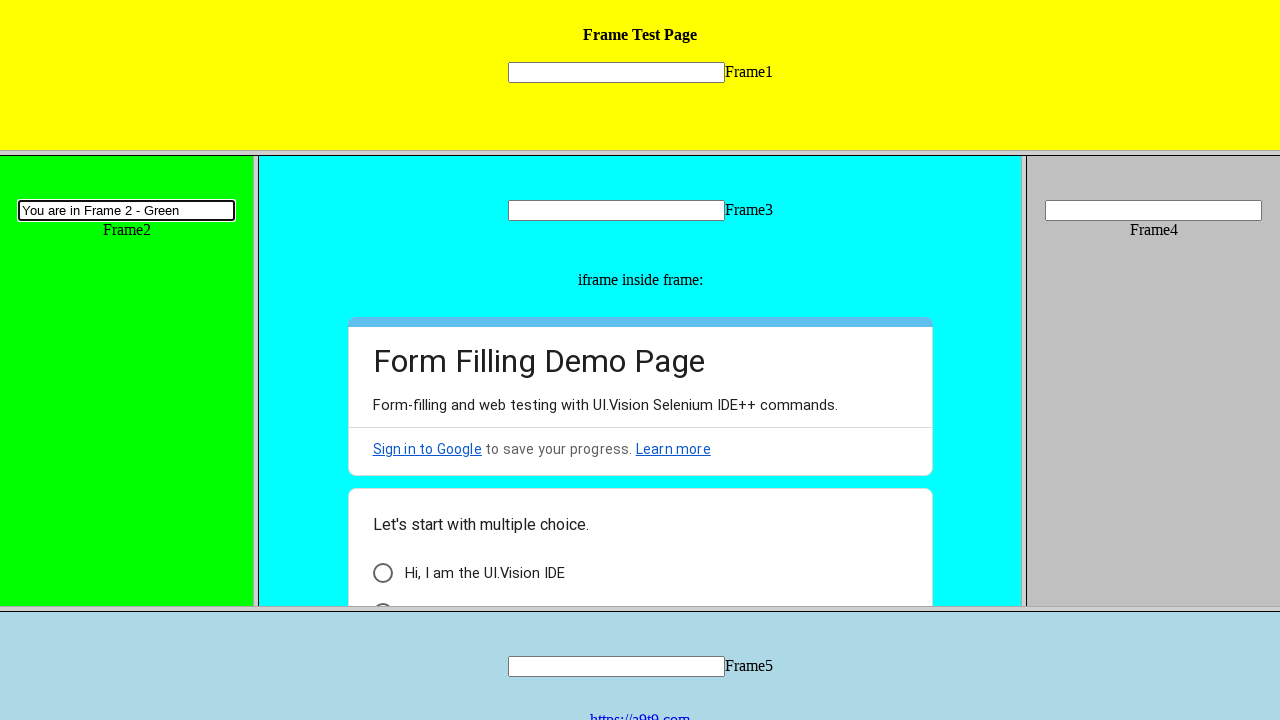